Verifies that the sum of values in a web table matches the displayed total amount on the page

Starting URL: https://rahulshettyacademy.com/AutomationPractice/

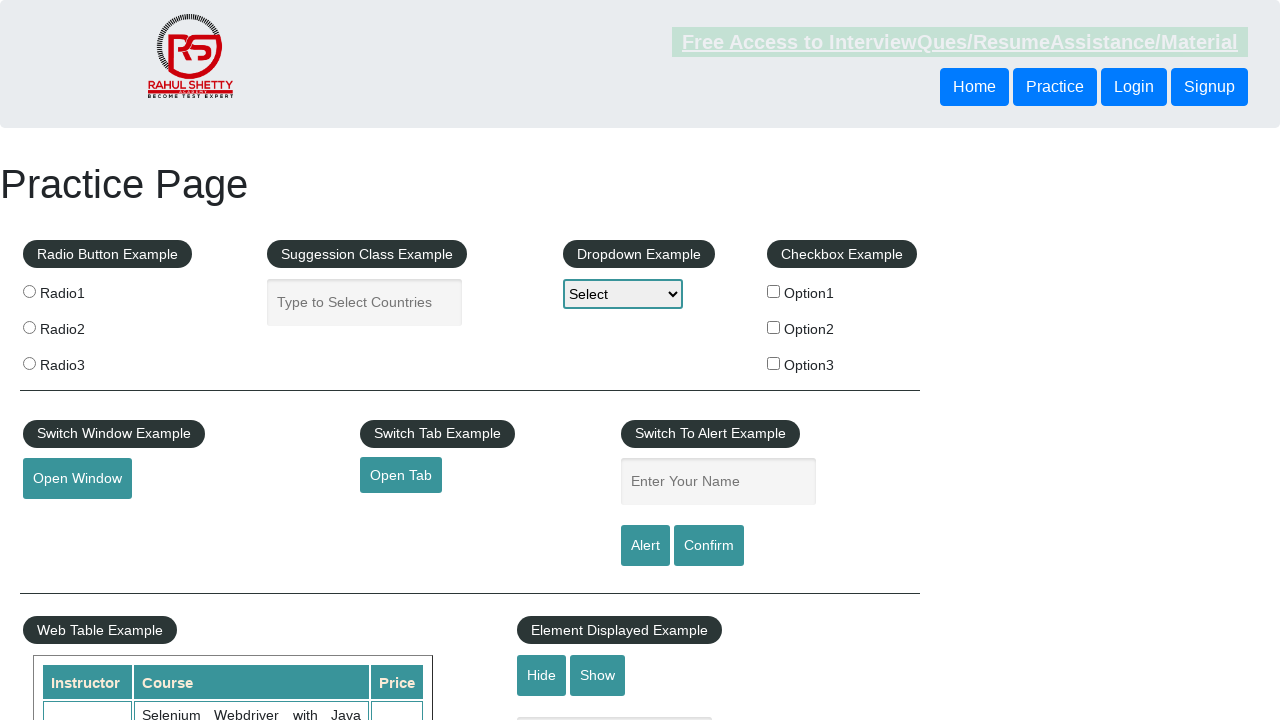

Waited for web table to load
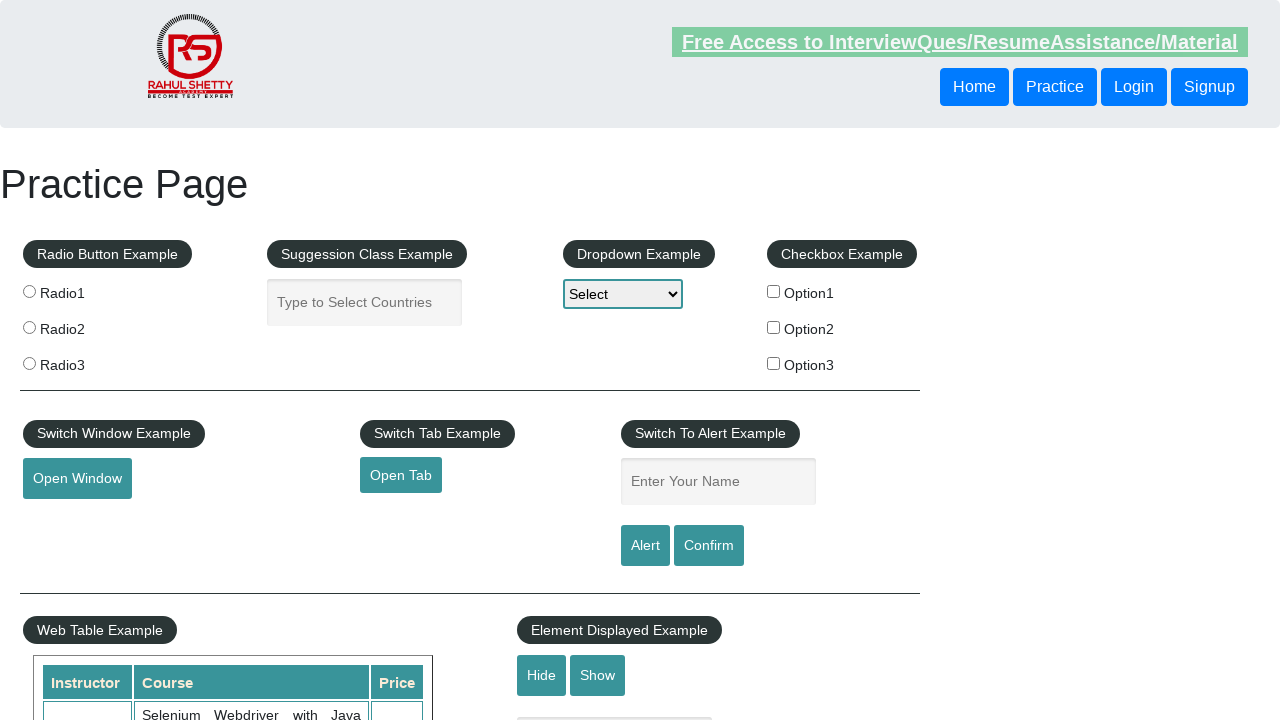

Retrieved all values from 4th column of web table
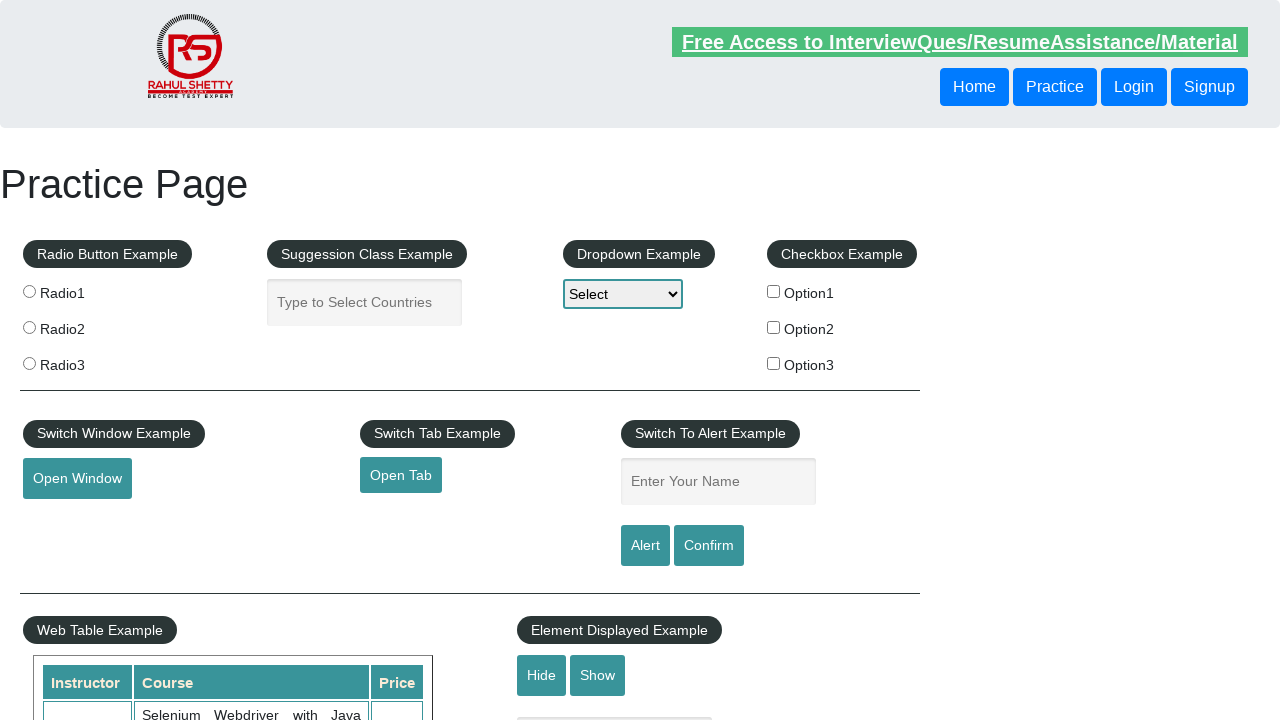

Calculated sum of table values: 296
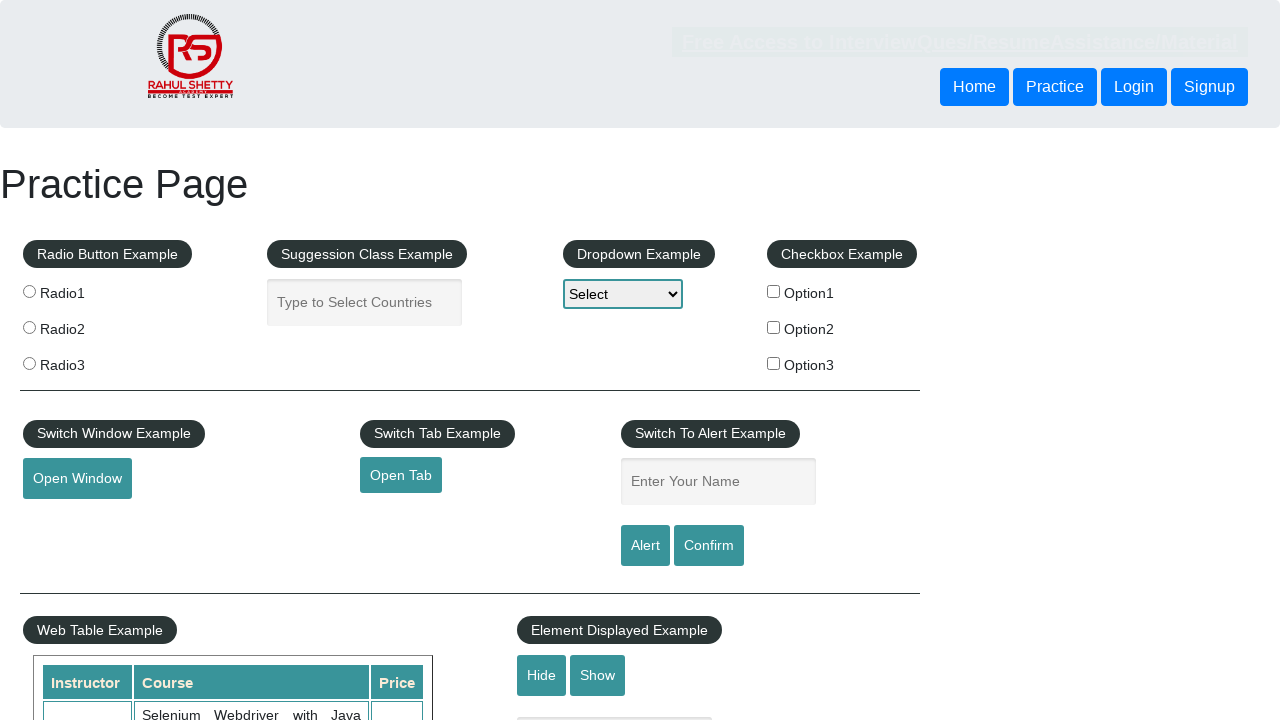

Retrieved total amount text from page
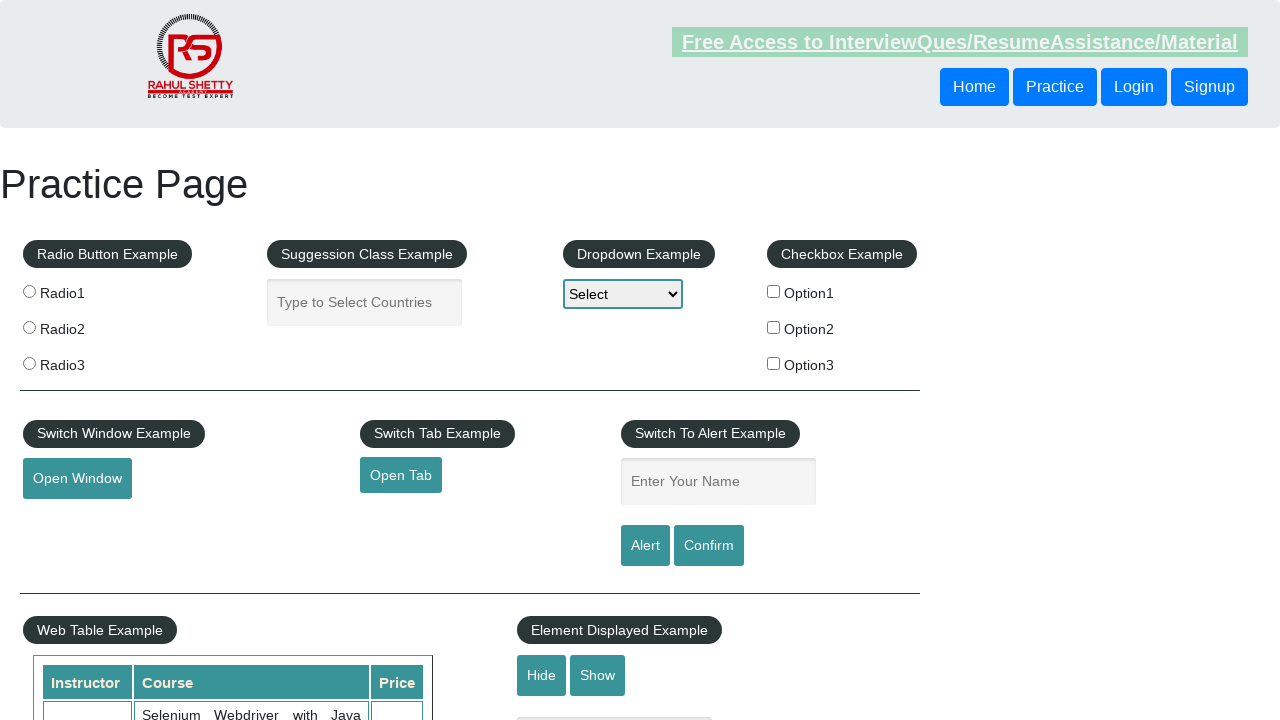

Extracted expected amount from text: 296
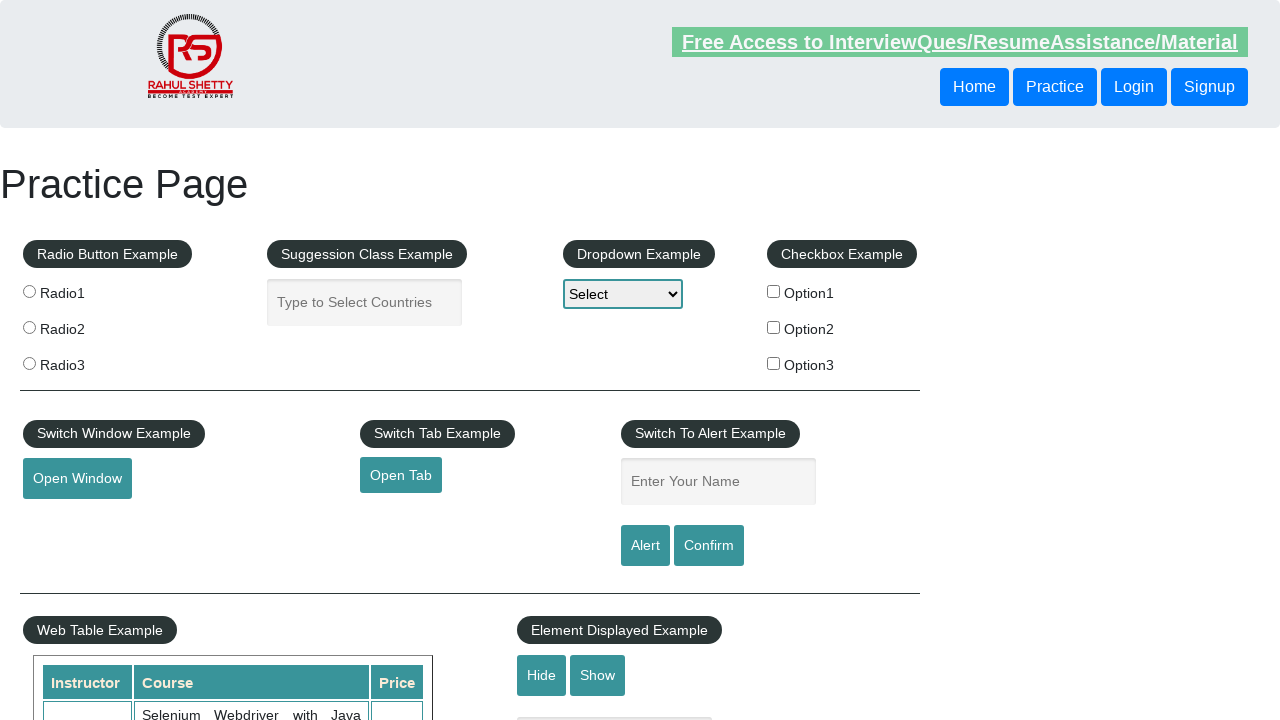

Verified calculated sum (296) matches displayed total (296)
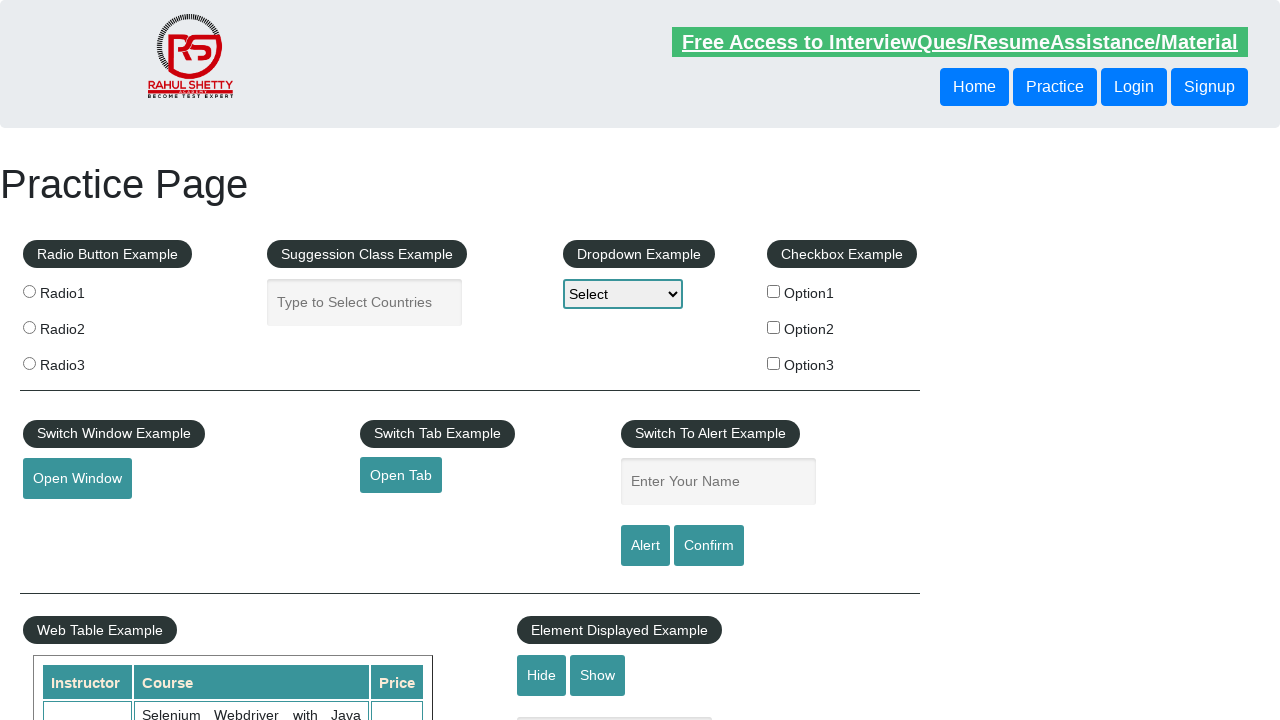

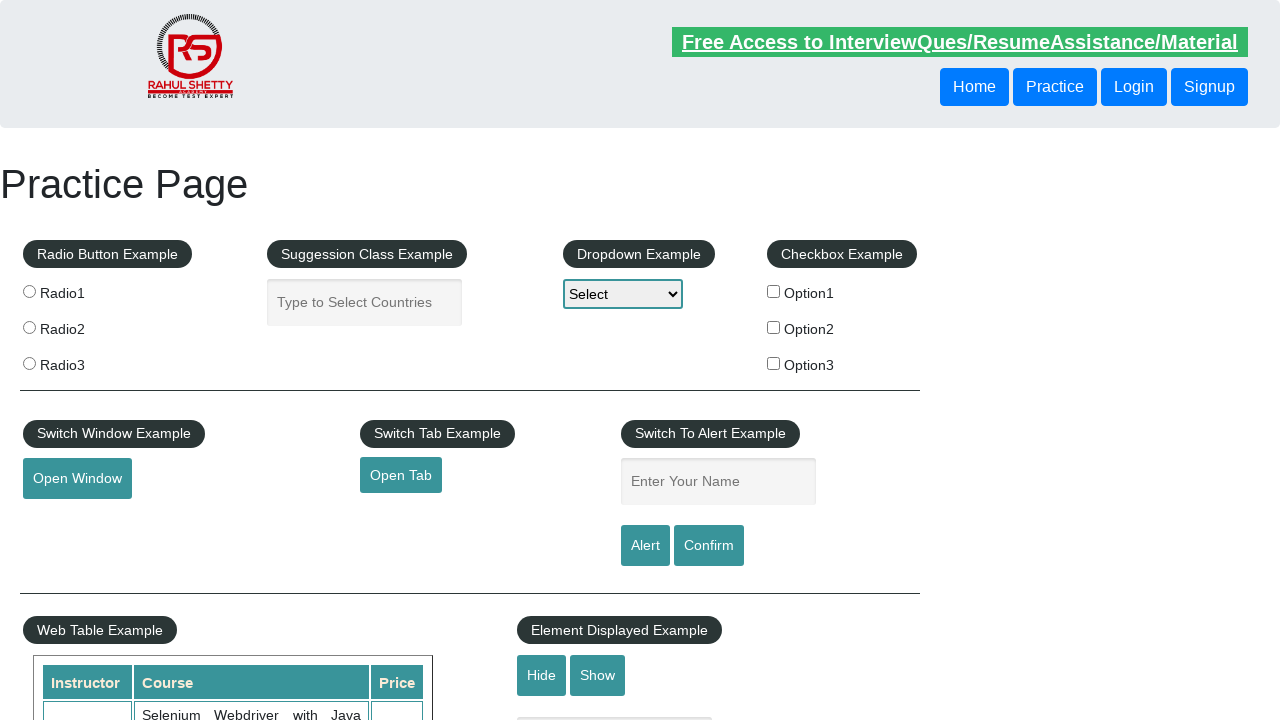